Tests clearing the complete state of all items by checking and then unchecking the "Mark all as complete" checkbox.

Starting URL: https://demo.playwright.dev/todomvc

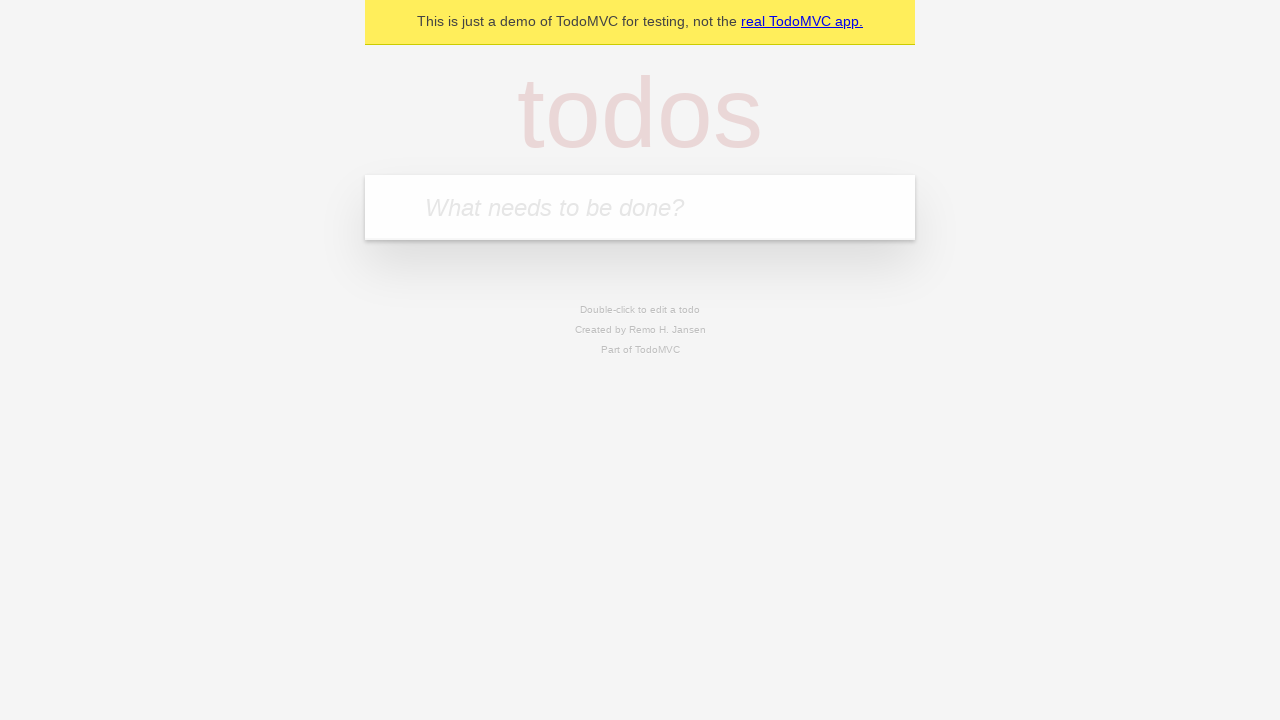

Filled todo input with 'buy some cheese' on internal:attr=[placeholder="What needs to be done?"i]
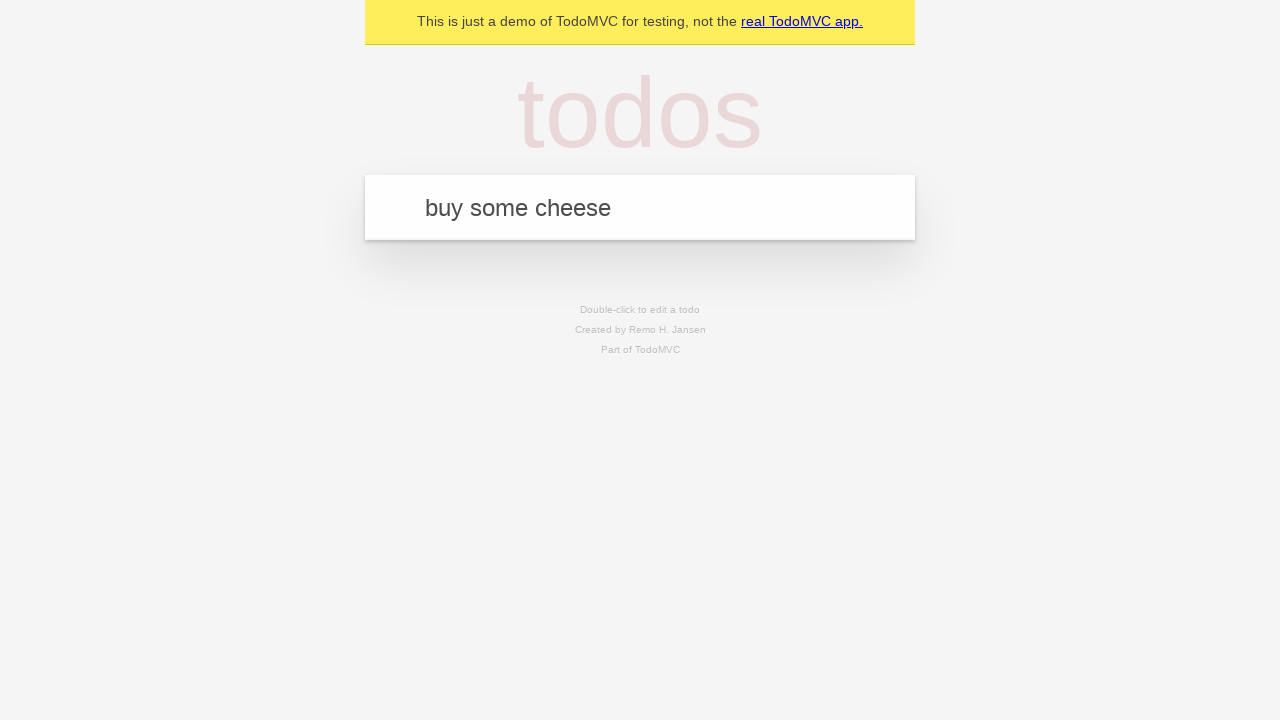

Pressed Enter to add todo 'buy some cheese' on internal:attr=[placeholder="What needs to be done?"i]
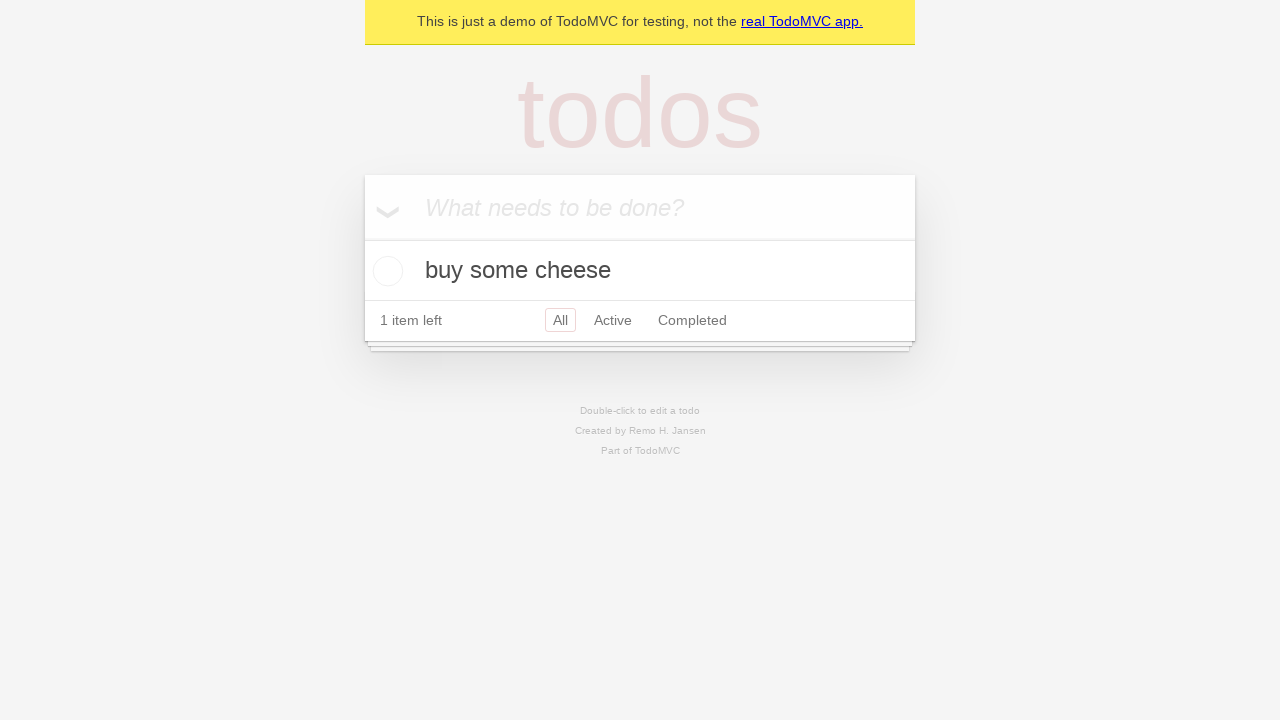

Filled todo input with 'feed the cat' on internal:attr=[placeholder="What needs to be done?"i]
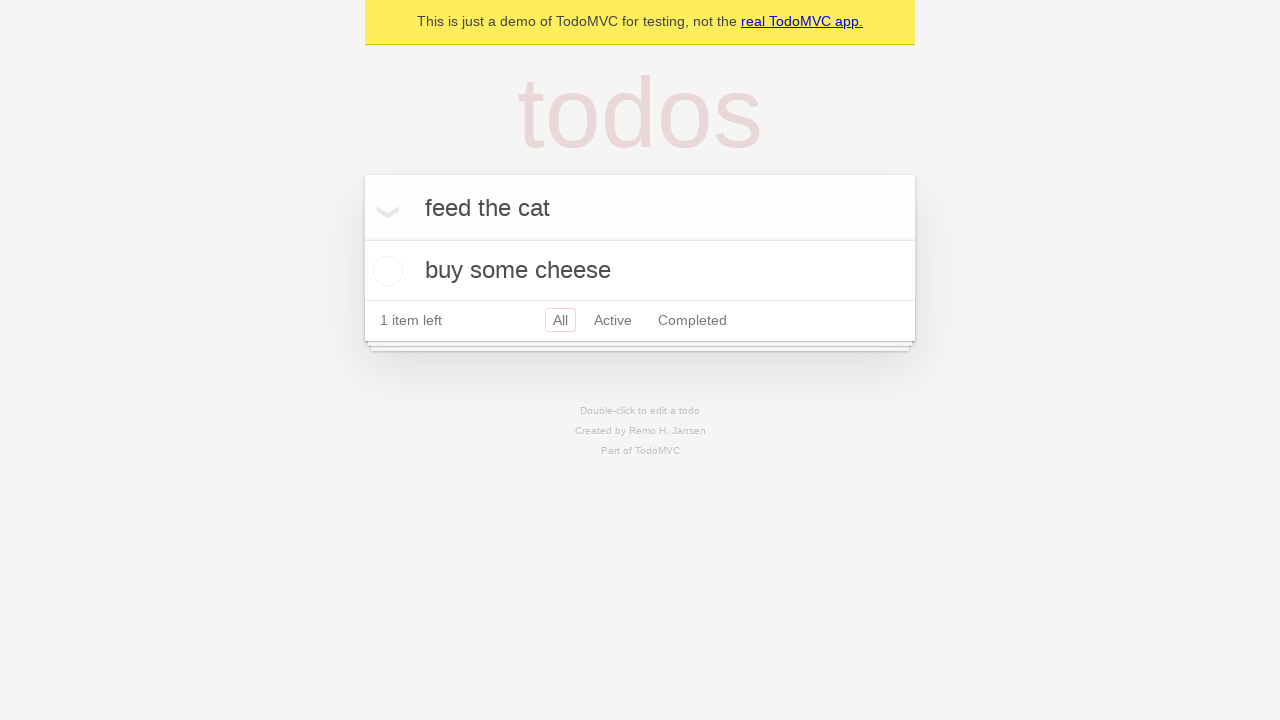

Pressed Enter to add todo 'feed the cat' on internal:attr=[placeholder="What needs to be done?"i]
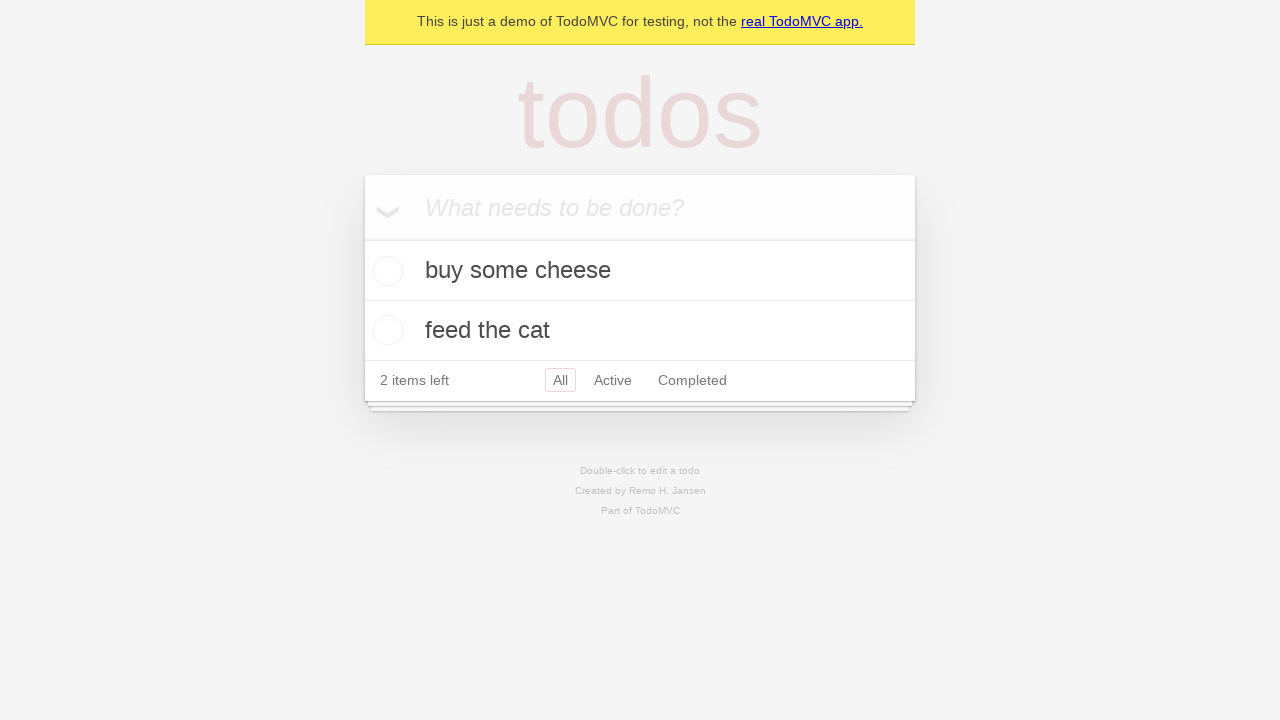

Filled todo input with 'book a doctors appointment' on internal:attr=[placeholder="What needs to be done?"i]
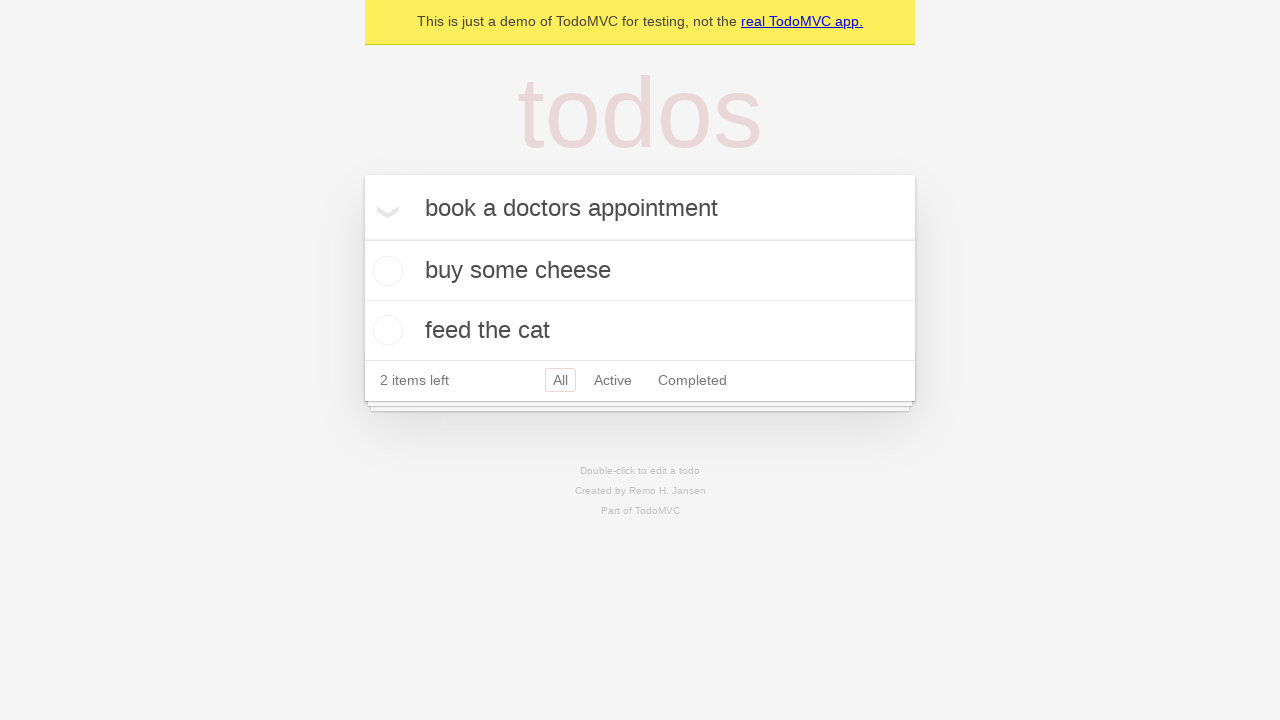

Pressed Enter to add todo 'book a doctors appointment' on internal:attr=[placeholder="What needs to be done?"i]
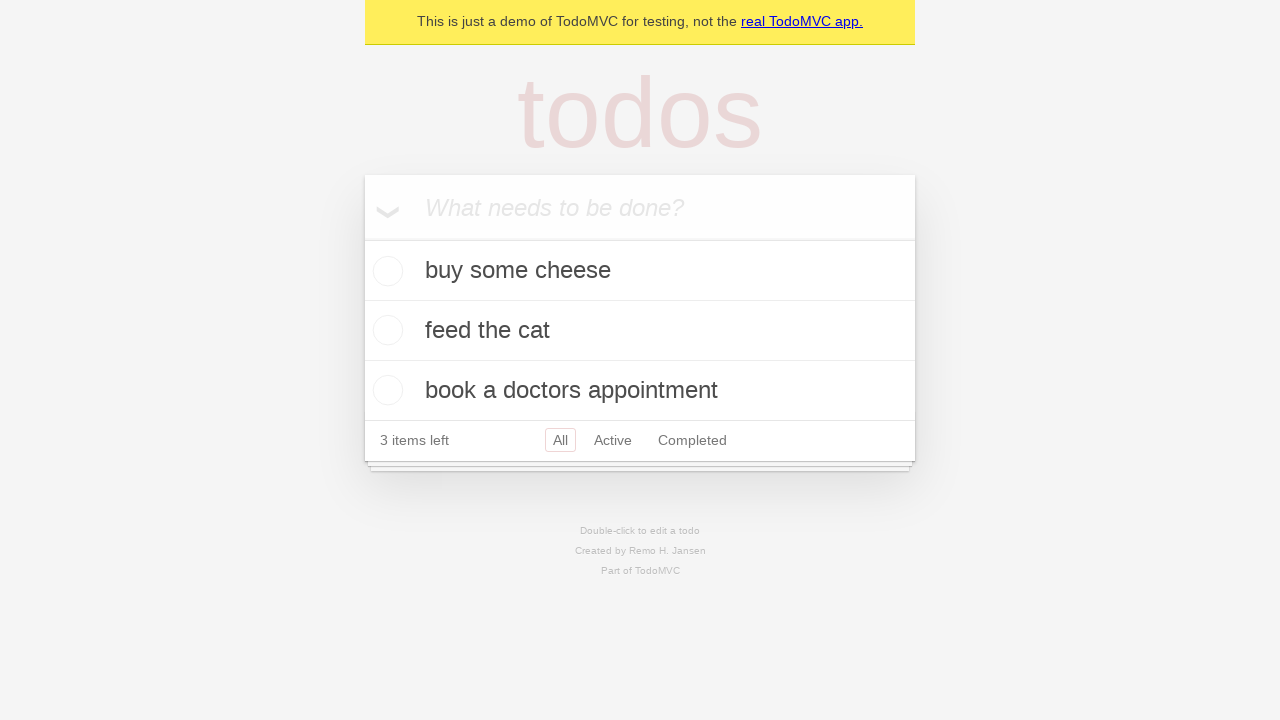

Clicked 'Mark all as complete' checkbox to check all todos at (362, 238) on internal:label="Mark all as complete"i
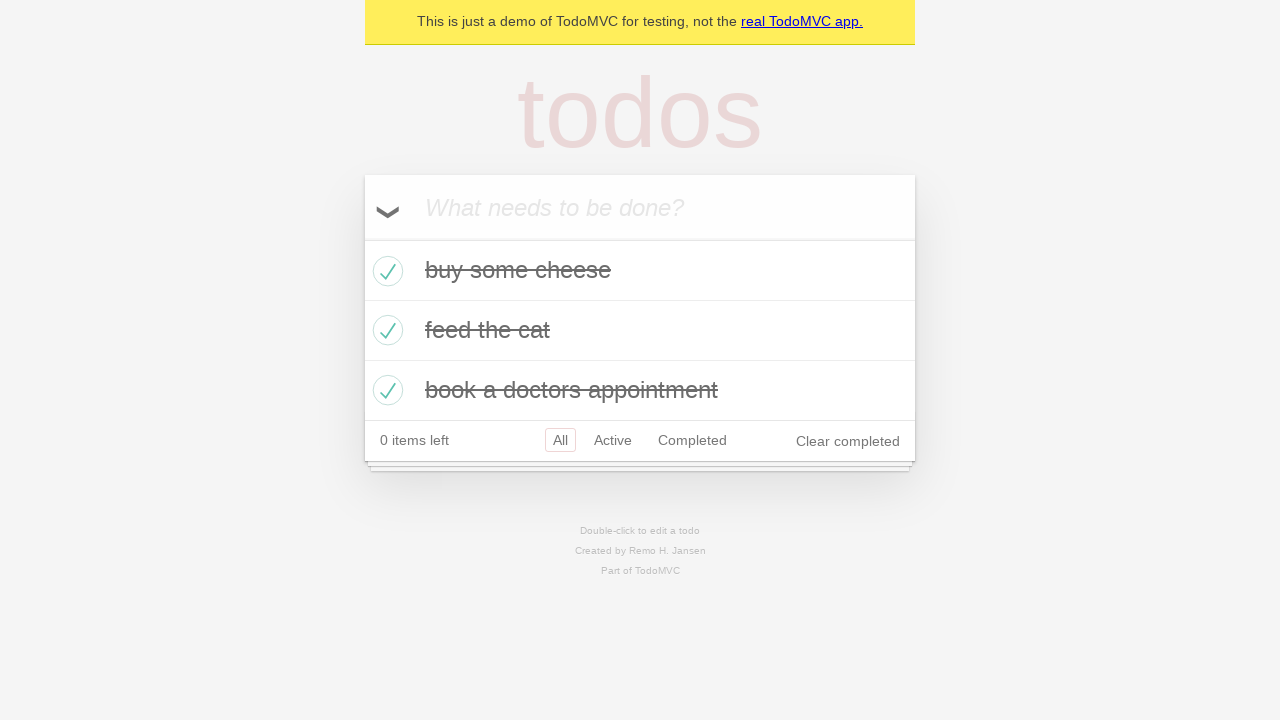

Clicked 'Mark all as complete' checkbox to uncheck all todos at (362, 238) on internal:label="Mark all as complete"i
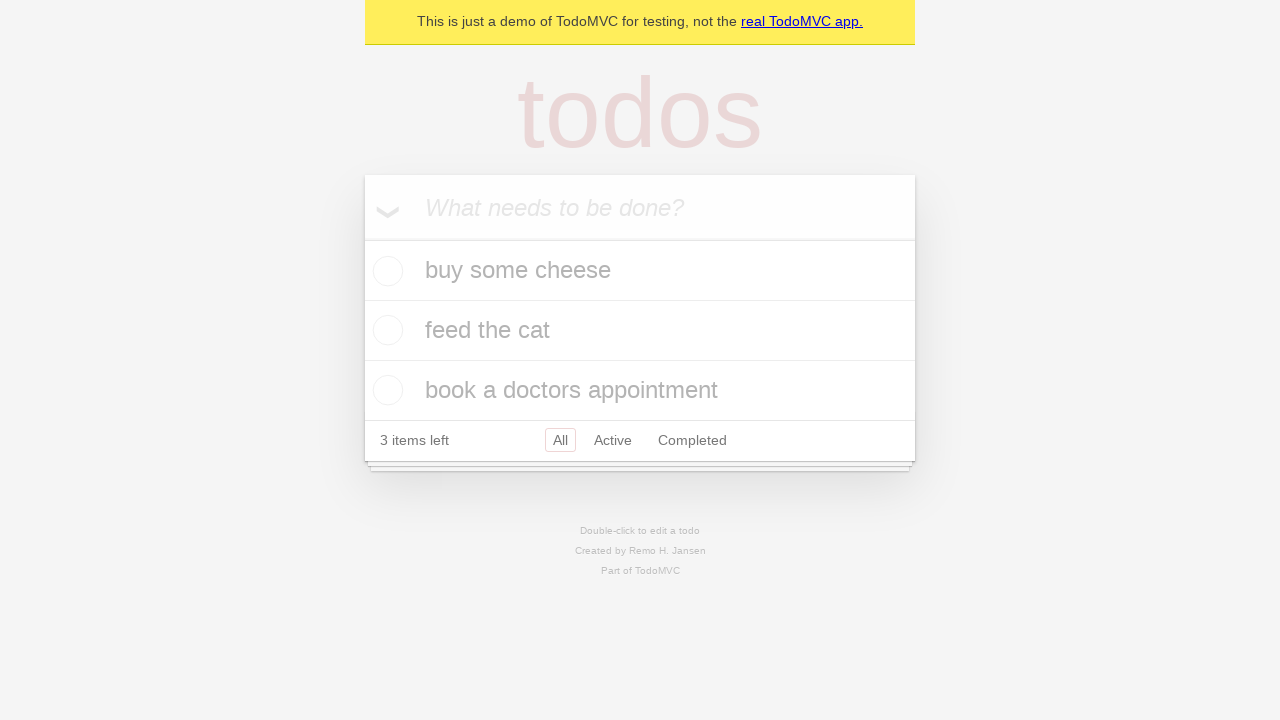

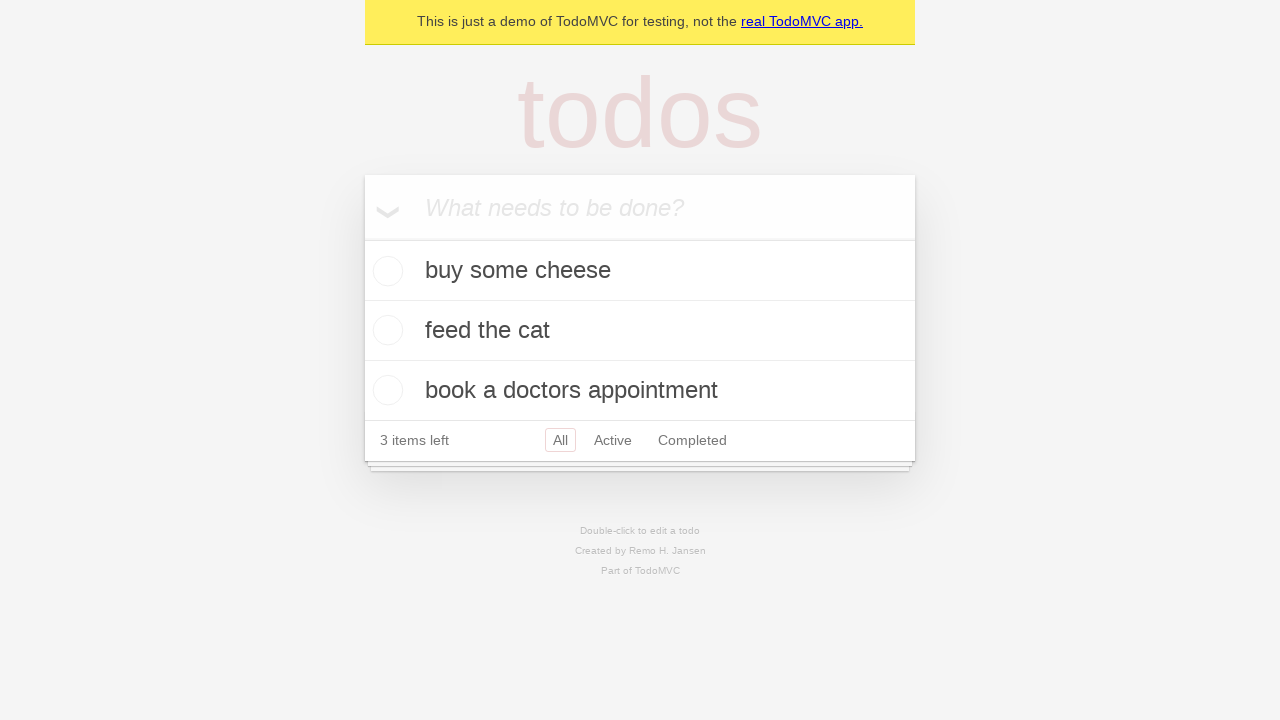